Tests the progress bar functionality by navigating to the Progress Bar page, starting the progress bar, waiting for it to fill partially, and then stopping it.

Starting URL: http://www.uitestingplayground.com/

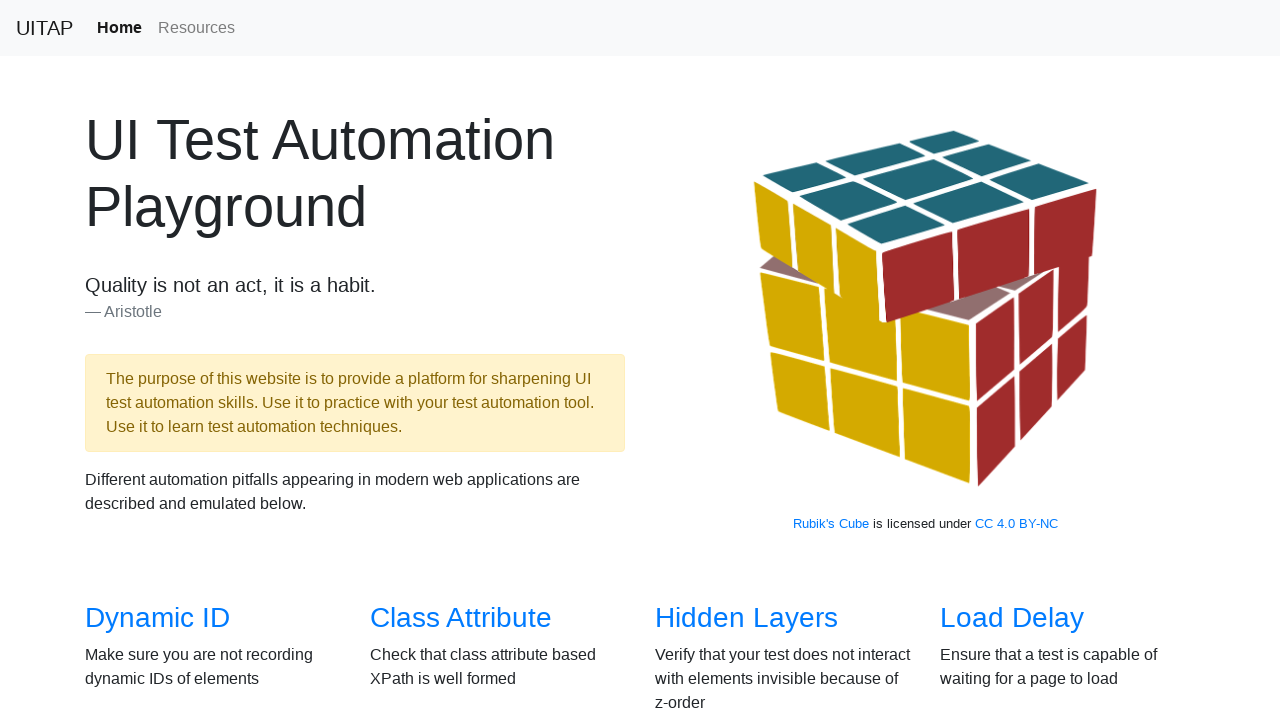

Clicked on Progress Bar link at (1022, 361) on text=Progress Bar
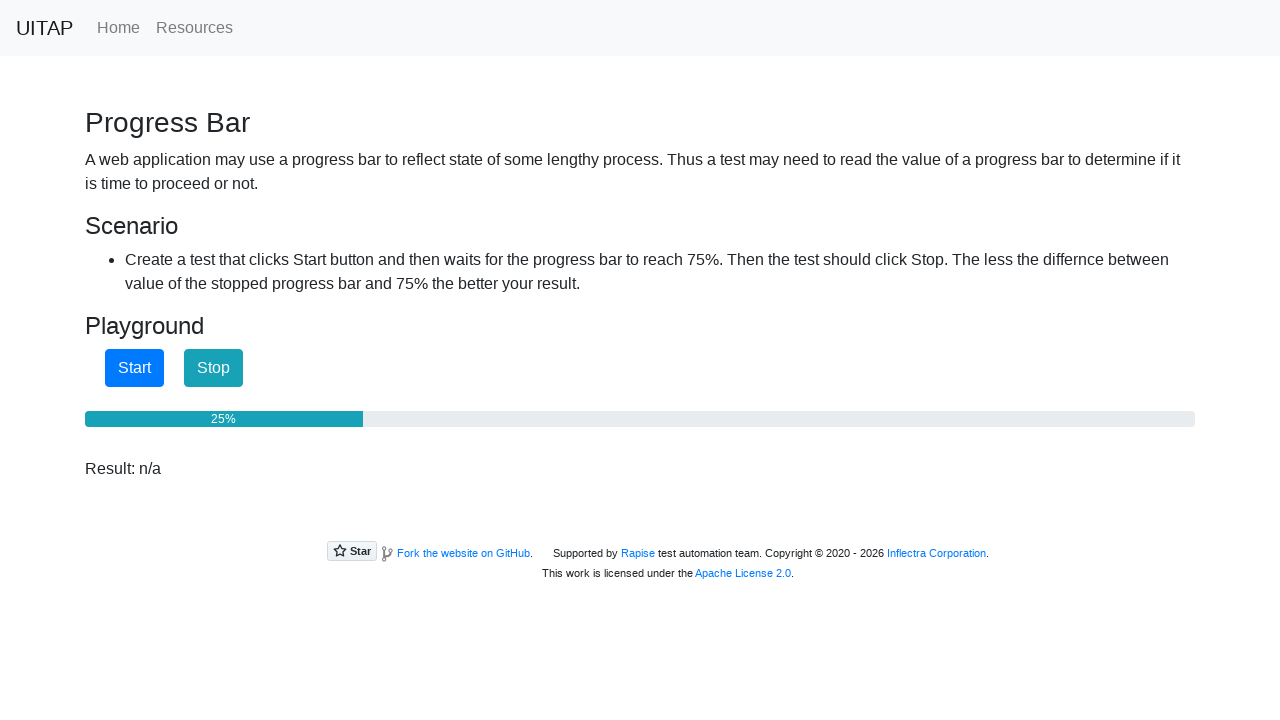

Clicked Start button to begin progress bar at (134, 368) on #startButton
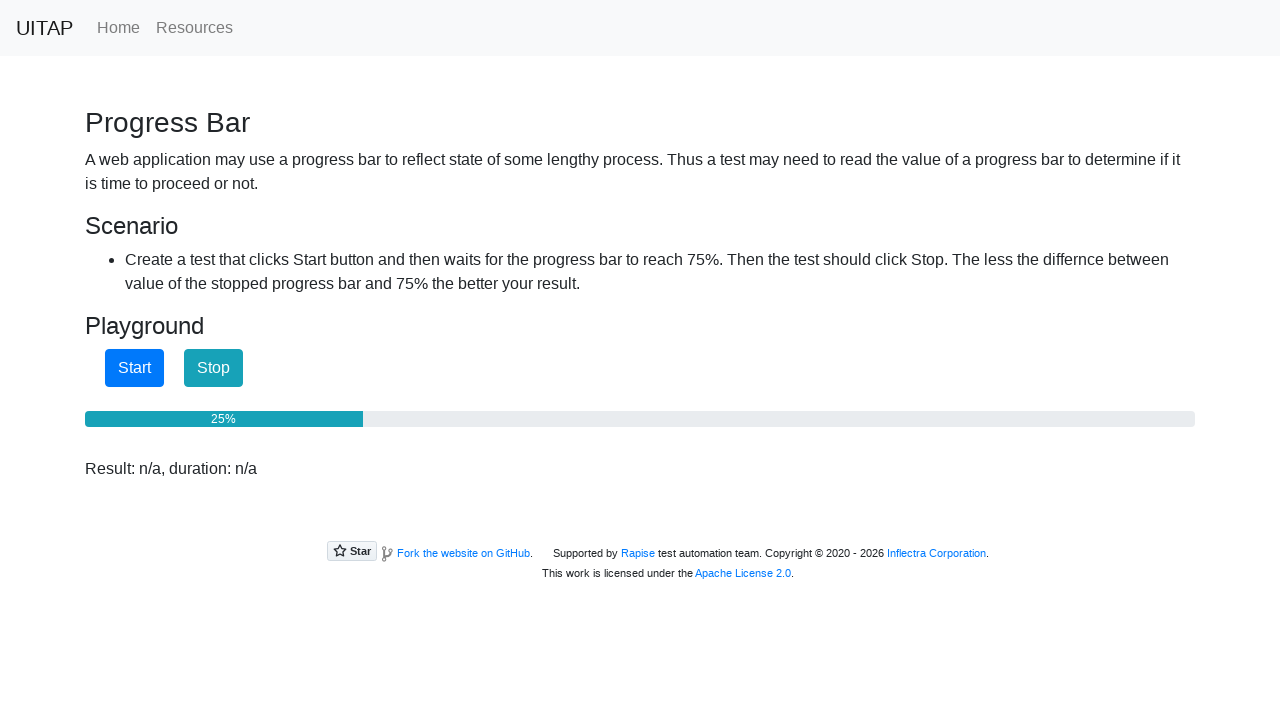

Waited 6 seconds for progress bar to fill partially
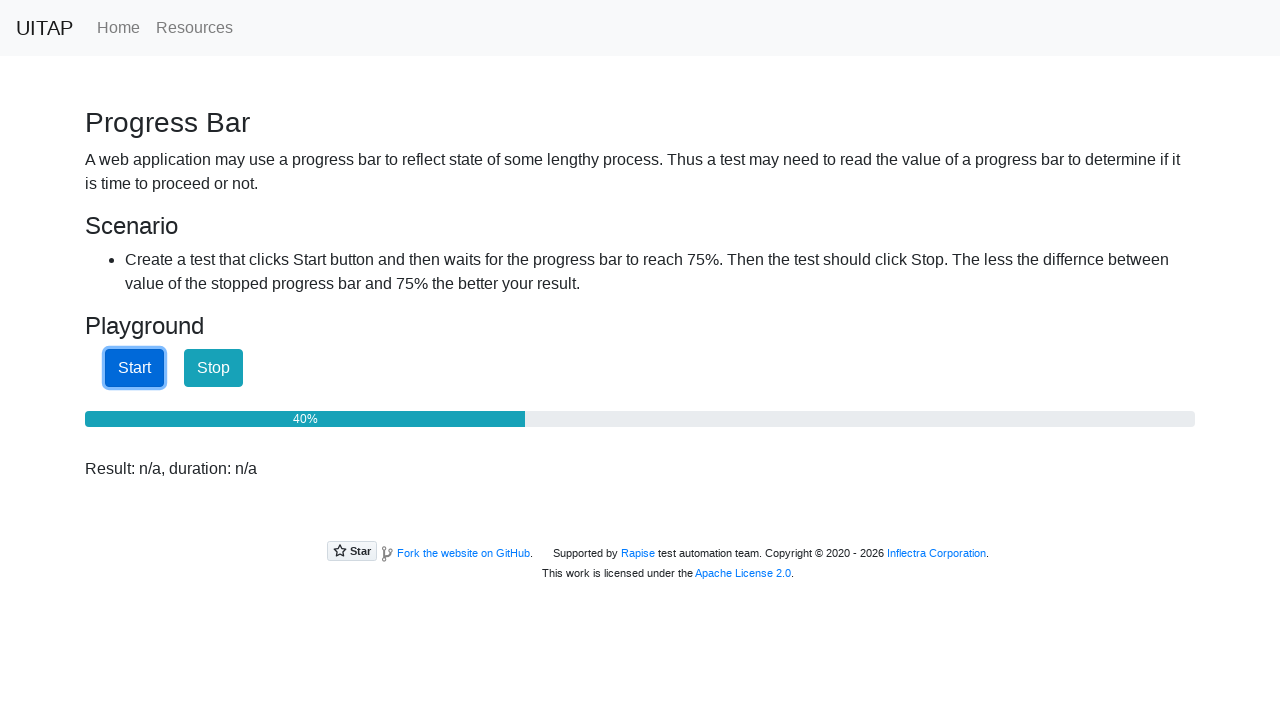

Clicked Stop button to halt progress bar at (214, 368) on #stopButton
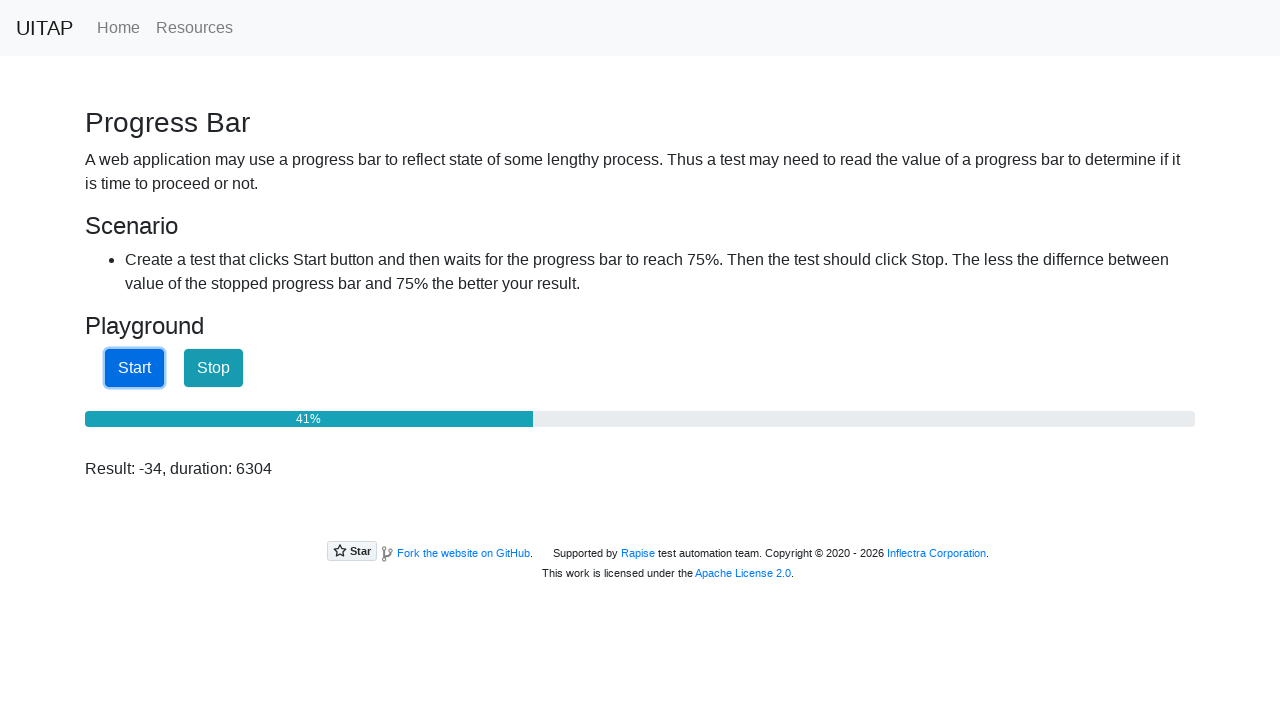

Verified progress bar element exists
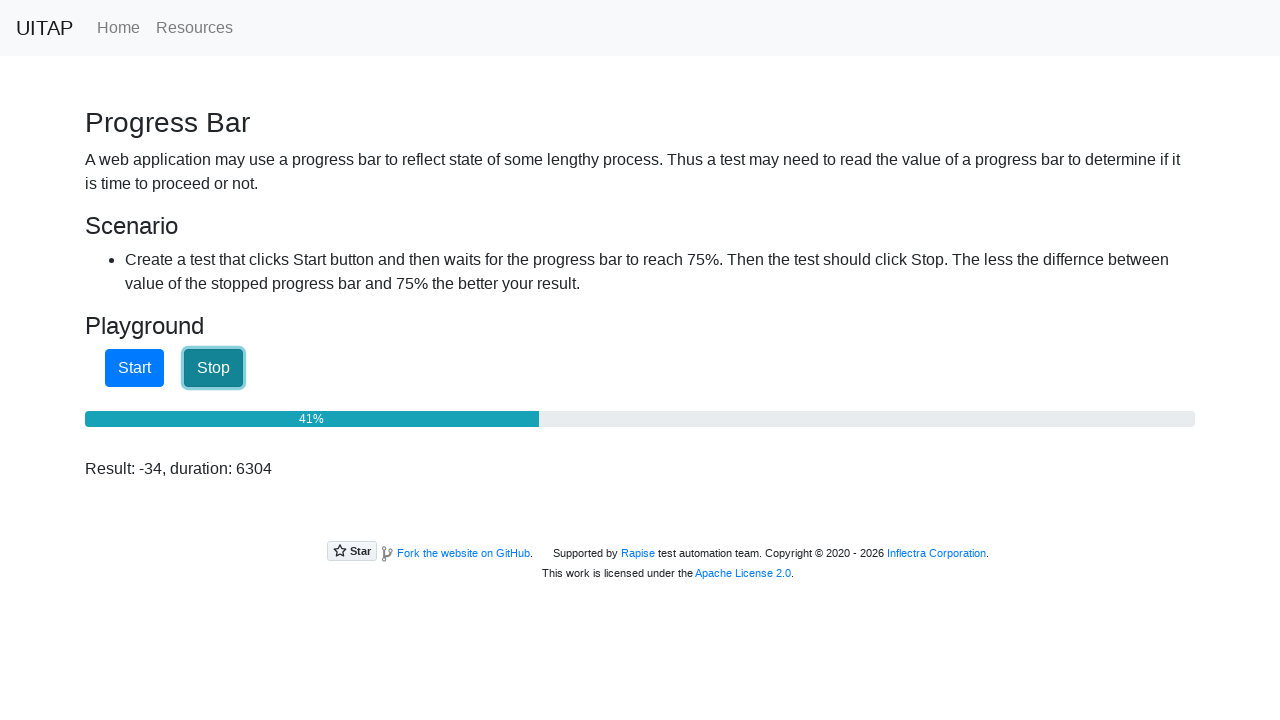

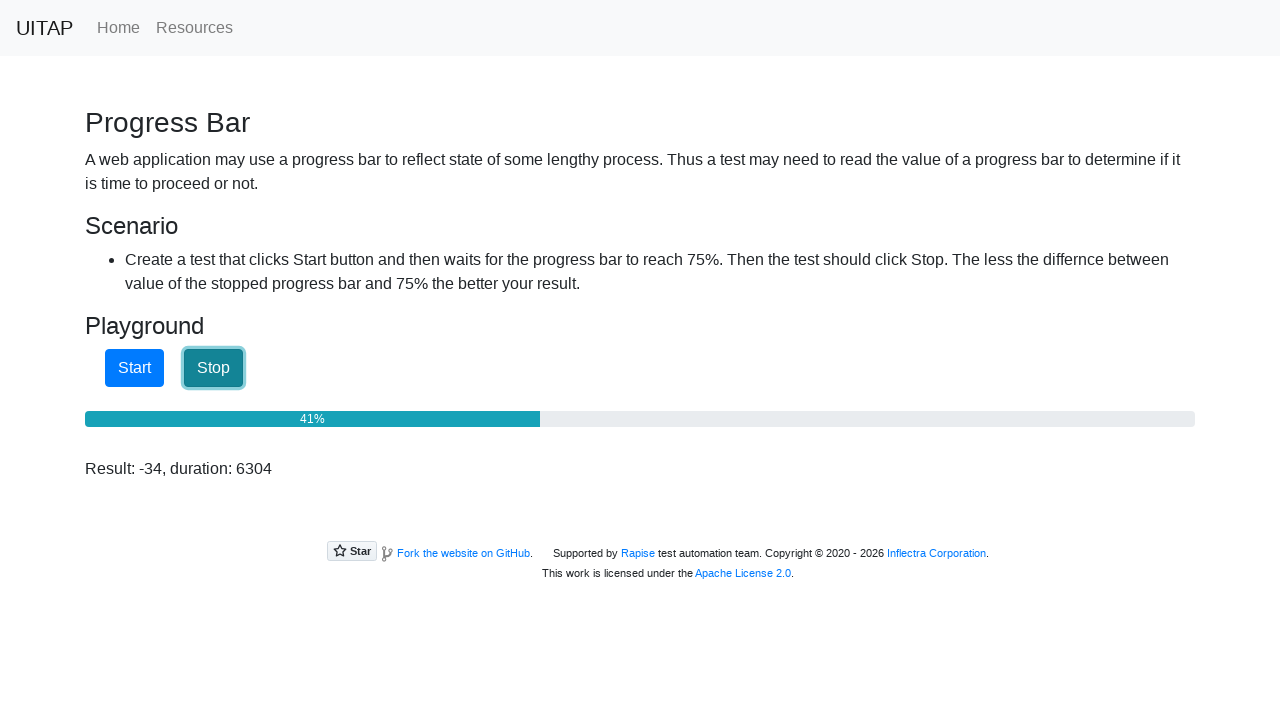